Tests filtering to display all items after filtering by other categories

Starting URL: https://demo.playwright.dev/todomvc

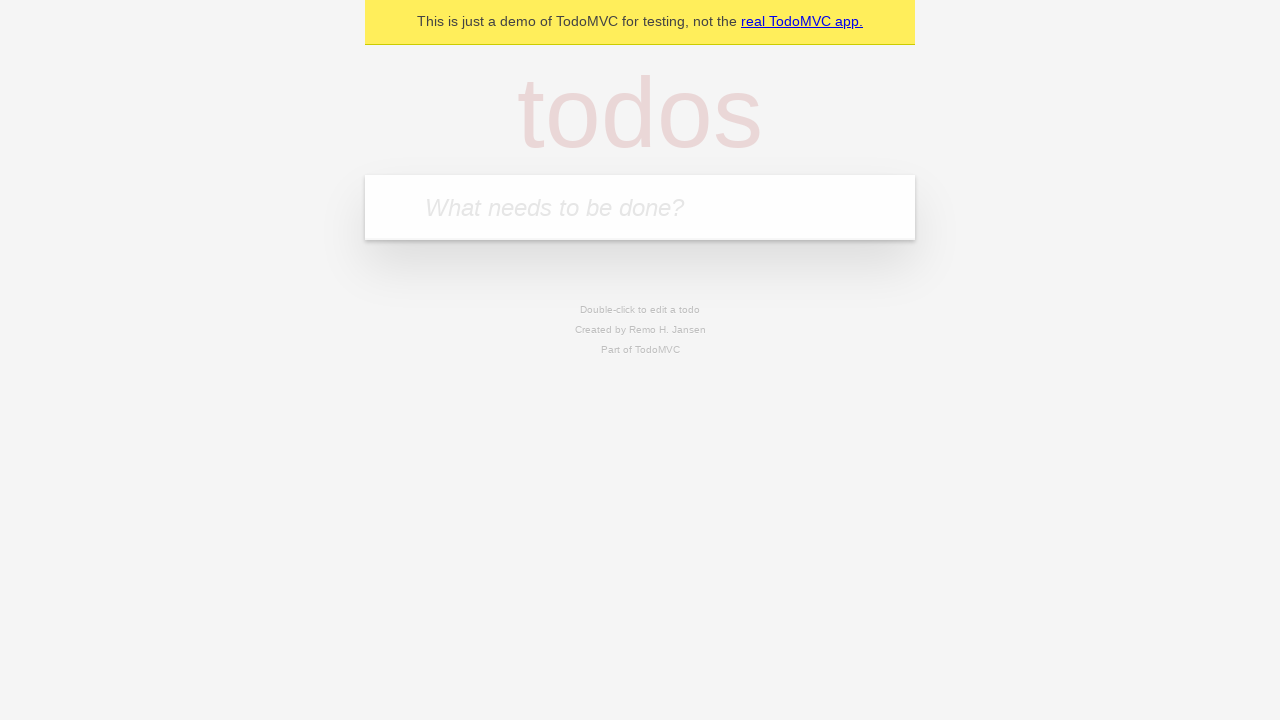

Filled new todo input with 'buy some cheese' on .new-todo
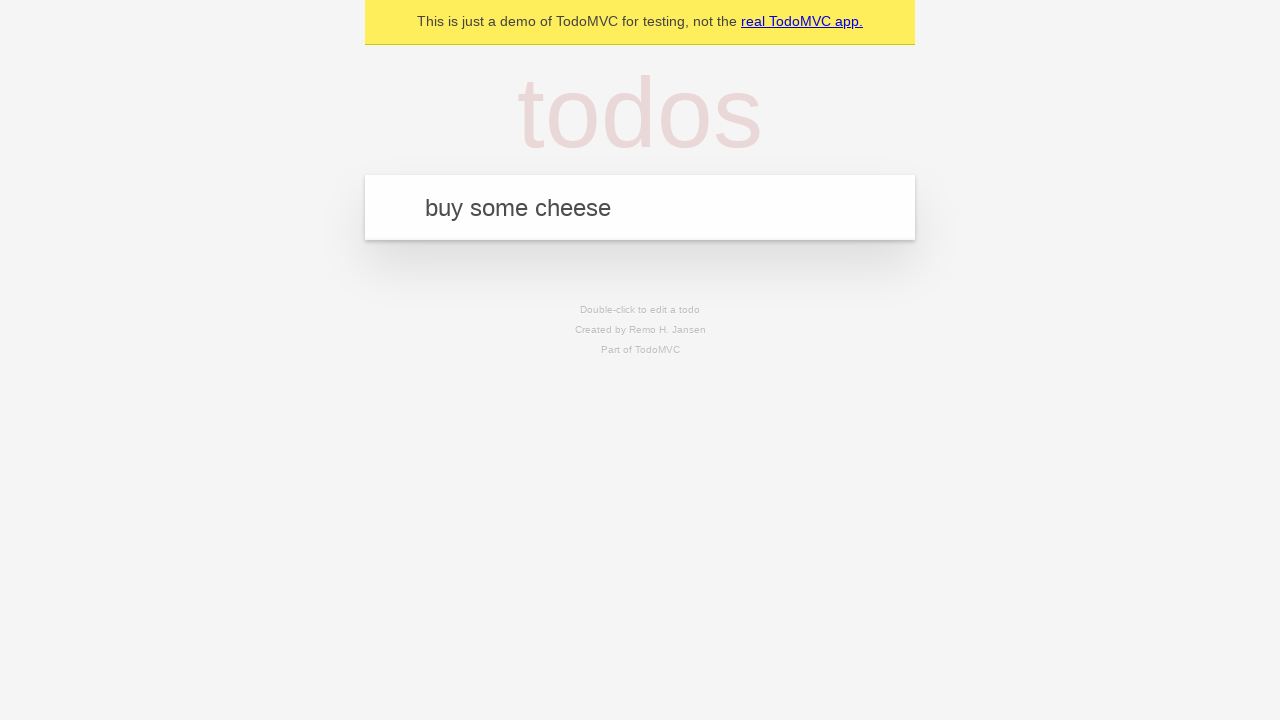

Pressed Enter to add first todo item on .new-todo
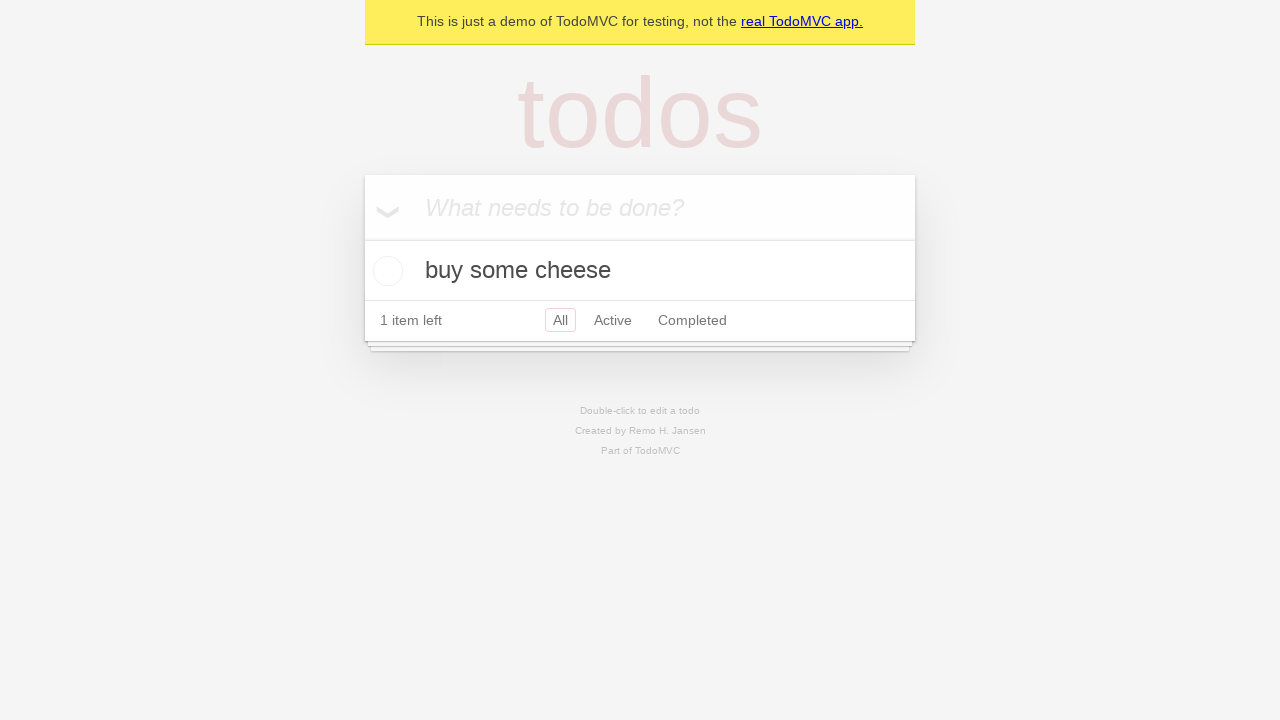

Filled new todo input with 'feed the cat' on .new-todo
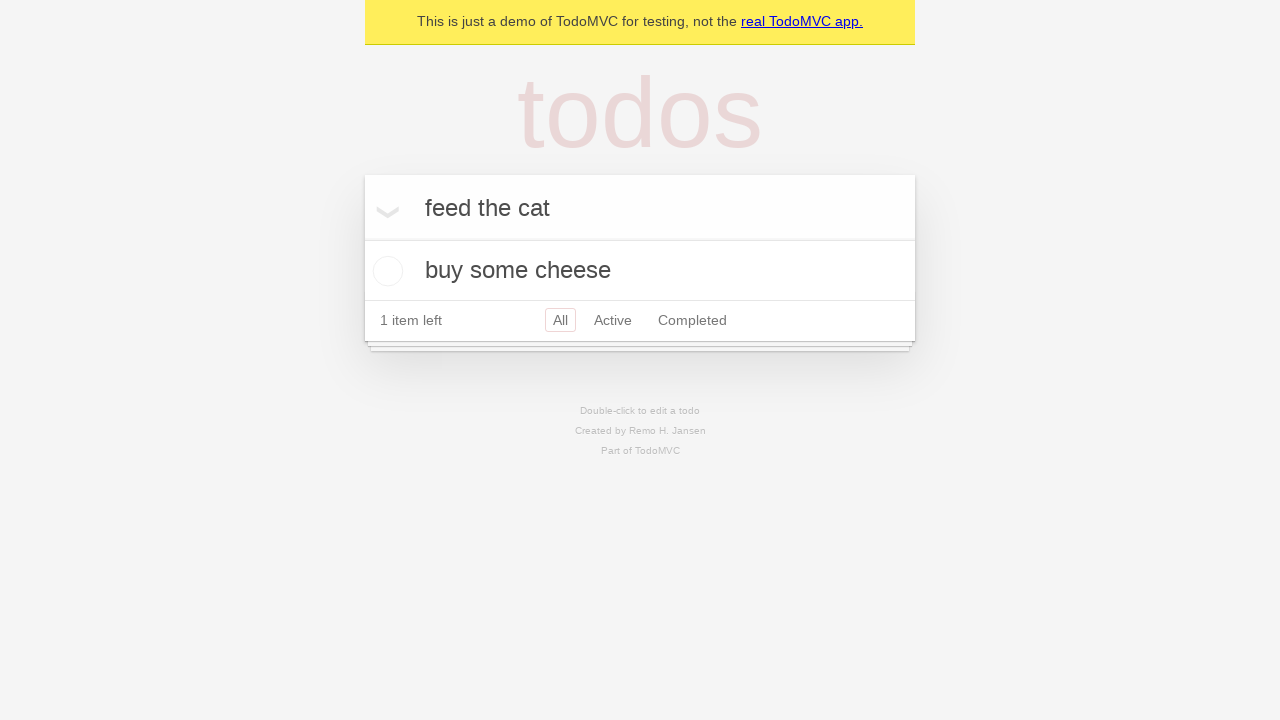

Pressed Enter to add second todo item on .new-todo
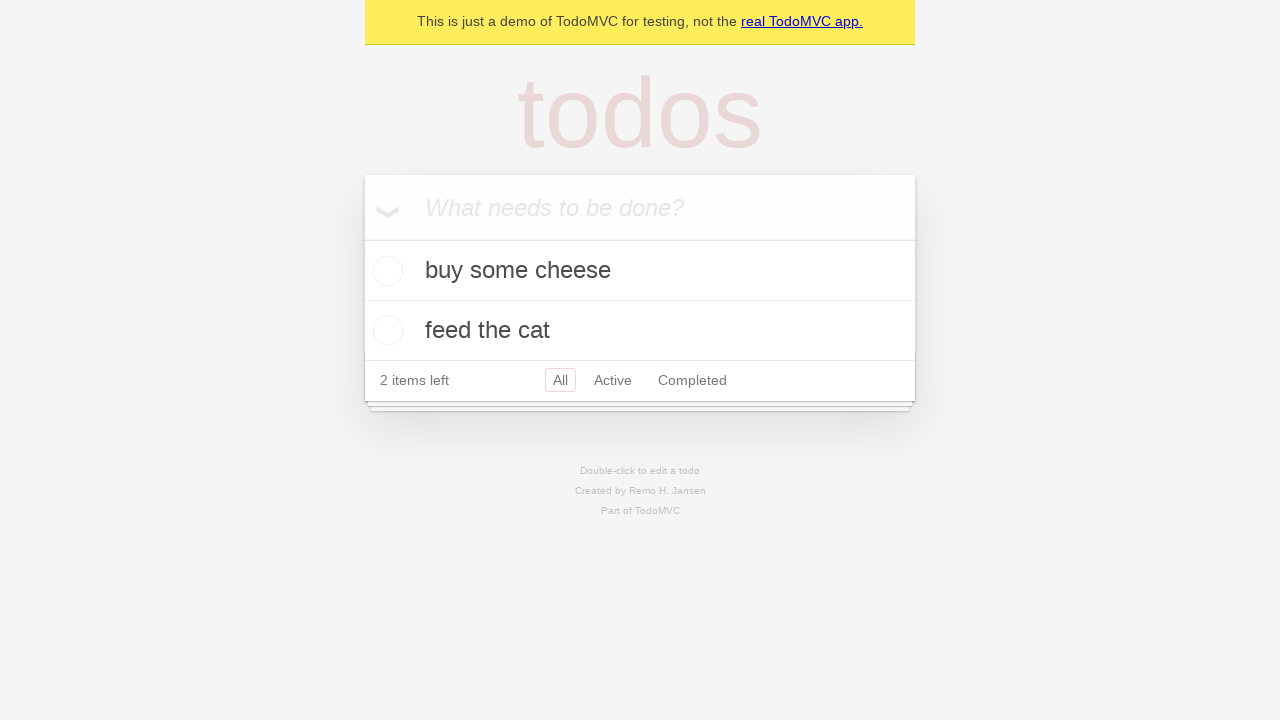

Filled new todo input with 'book a doctors appointment' on .new-todo
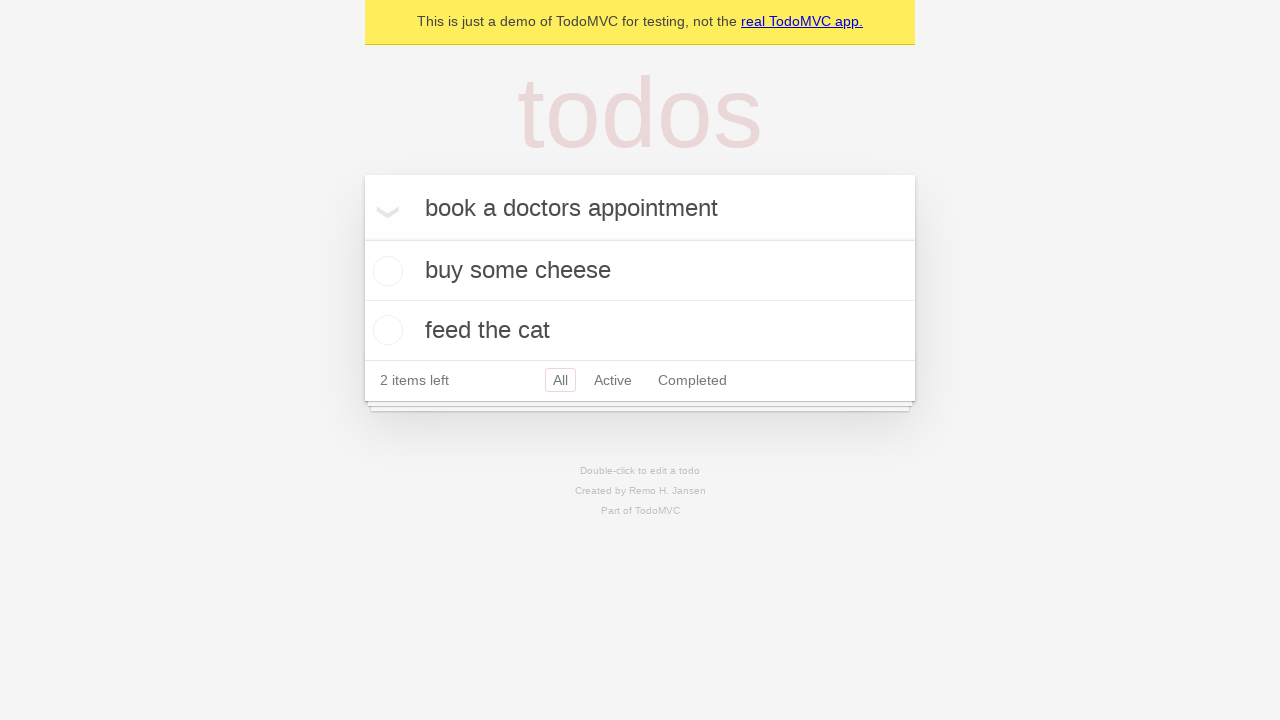

Pressed Enter to add third todo item on .new-todo
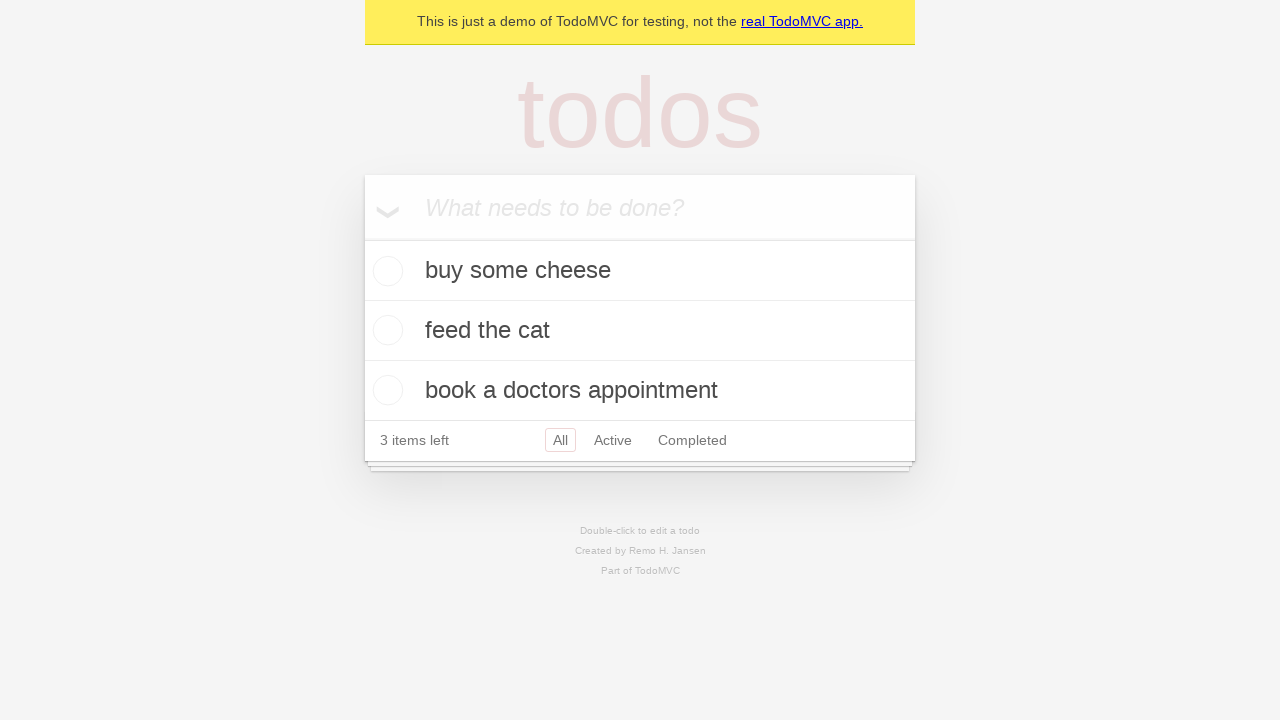

Checked second todo item as completed at (385, 330) on .todo-list li .toggle >> nth=1
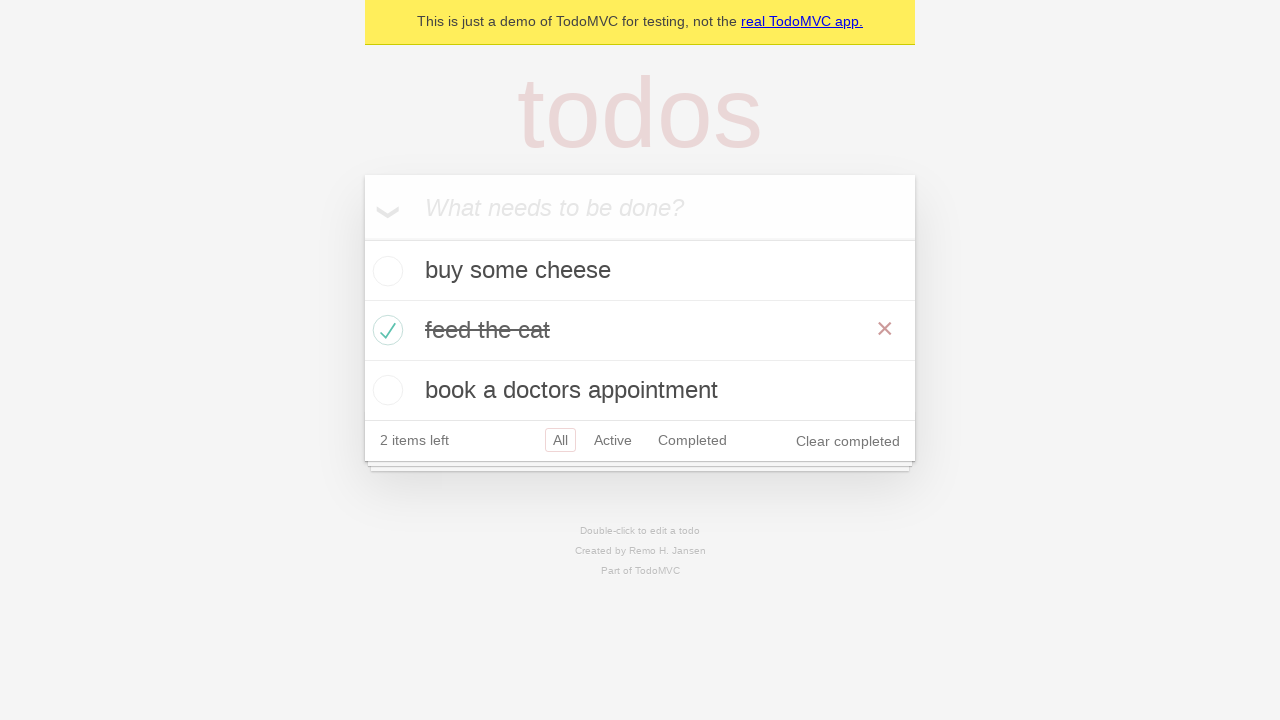

Clicked Active filter to display active items only at (613, 440) on .filters >> text=Active
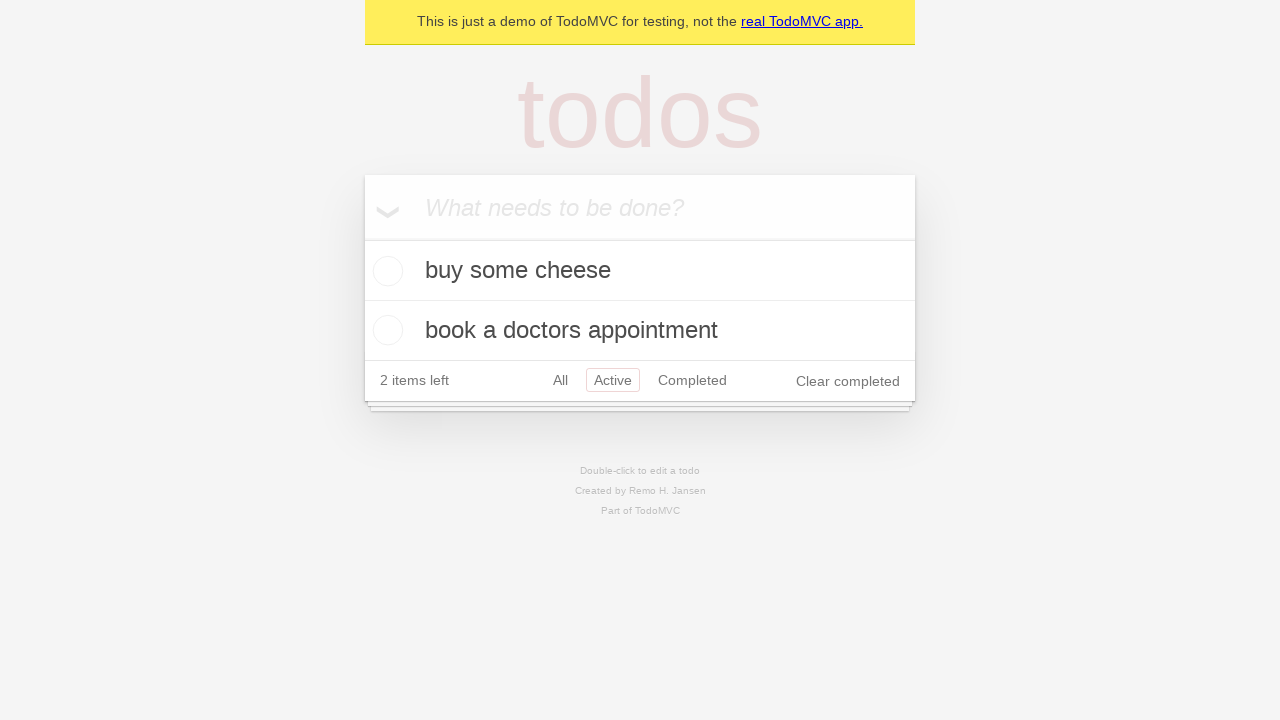

Clicked Completed filter to display completed items only at (692, 380) on .filters >> text=Completed
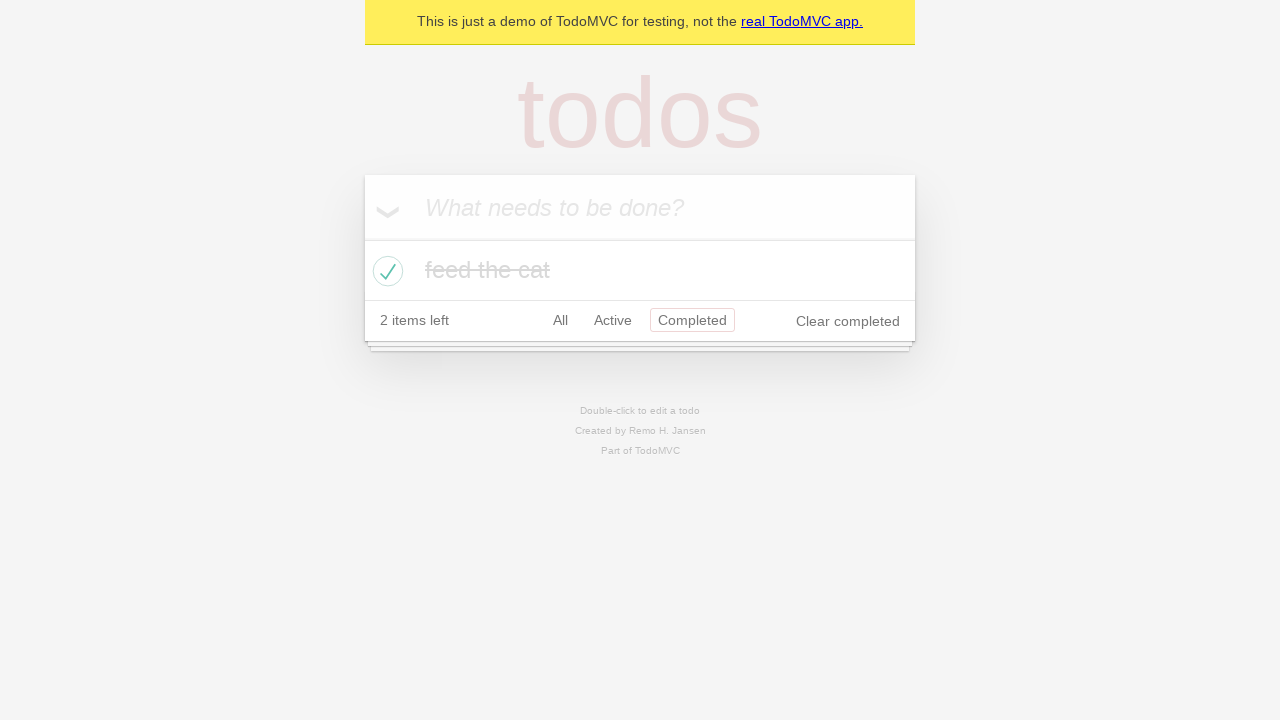

Clicked All filter to display all items at (560, 320) on .filters >> text=All
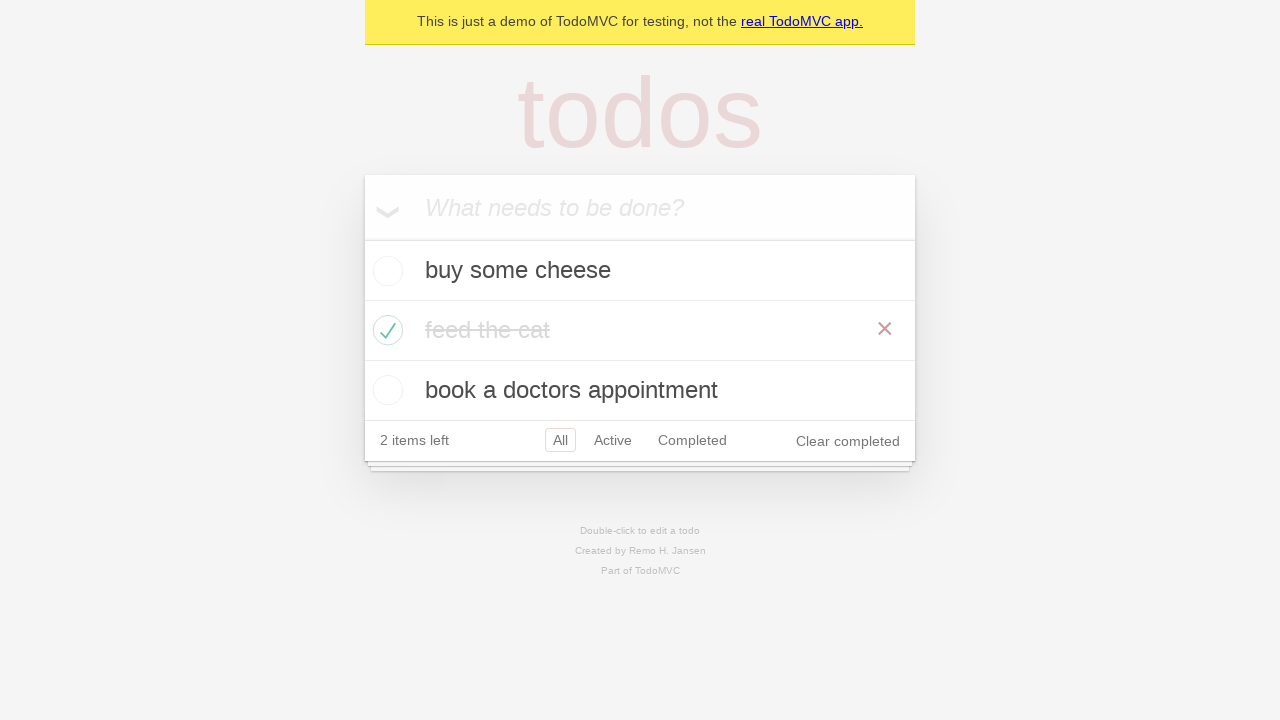

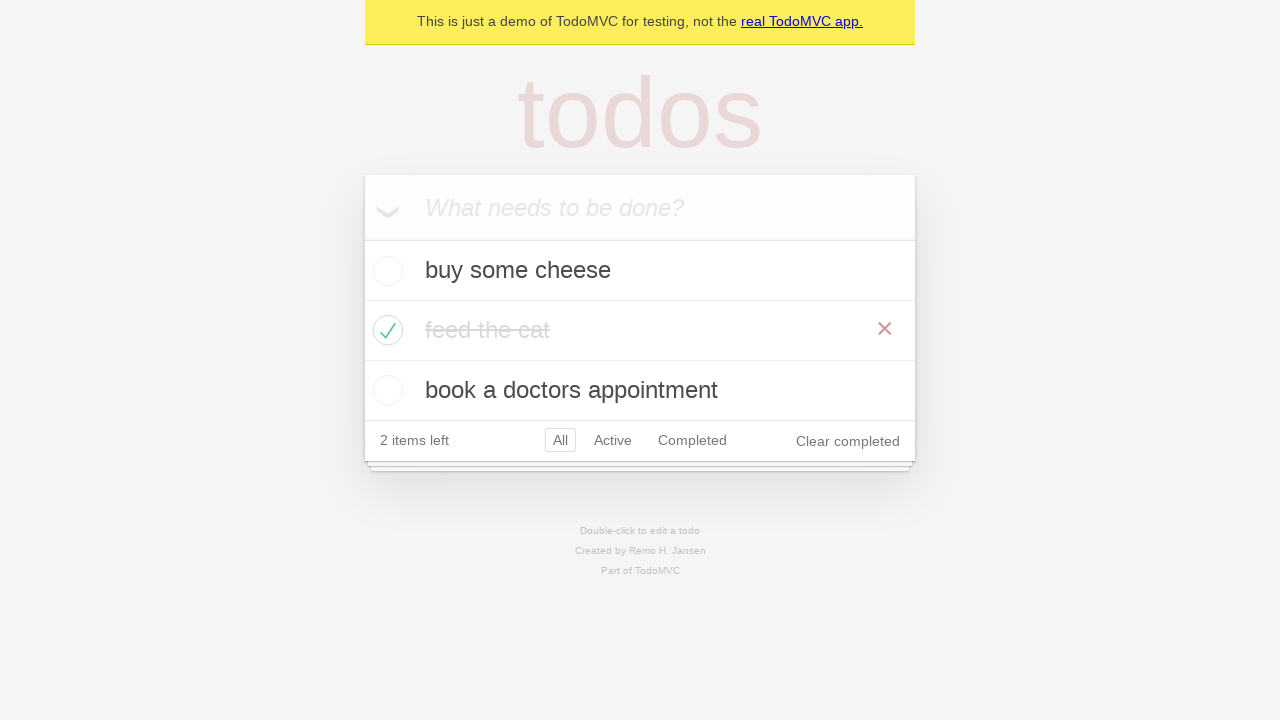